Clicks the second checkbox to toggle its state and verifies the state change

Starting URL: http://the-internet.herokuapp.com/checkboxes

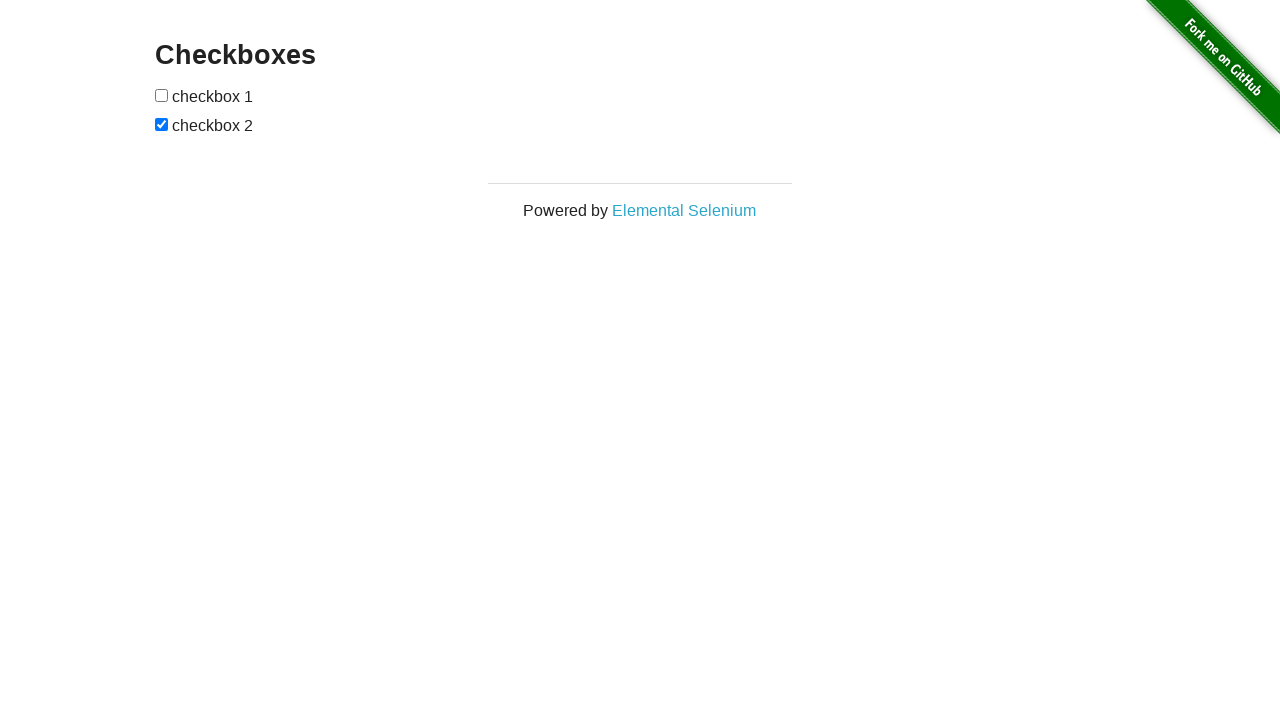

Clicked the second checkbox to toggle its state at (162, 124) on xpath=//*[@id='checkboxes']/input[2]
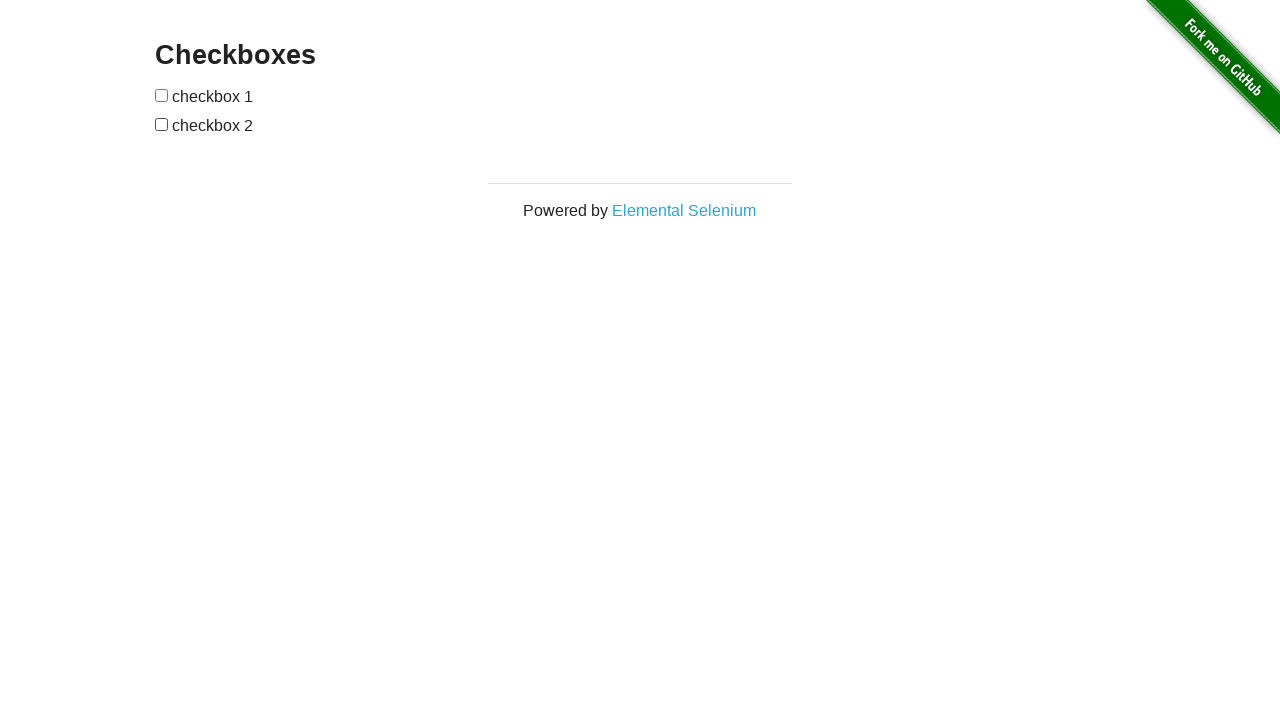

Retrieved the checked state of the second checkbox
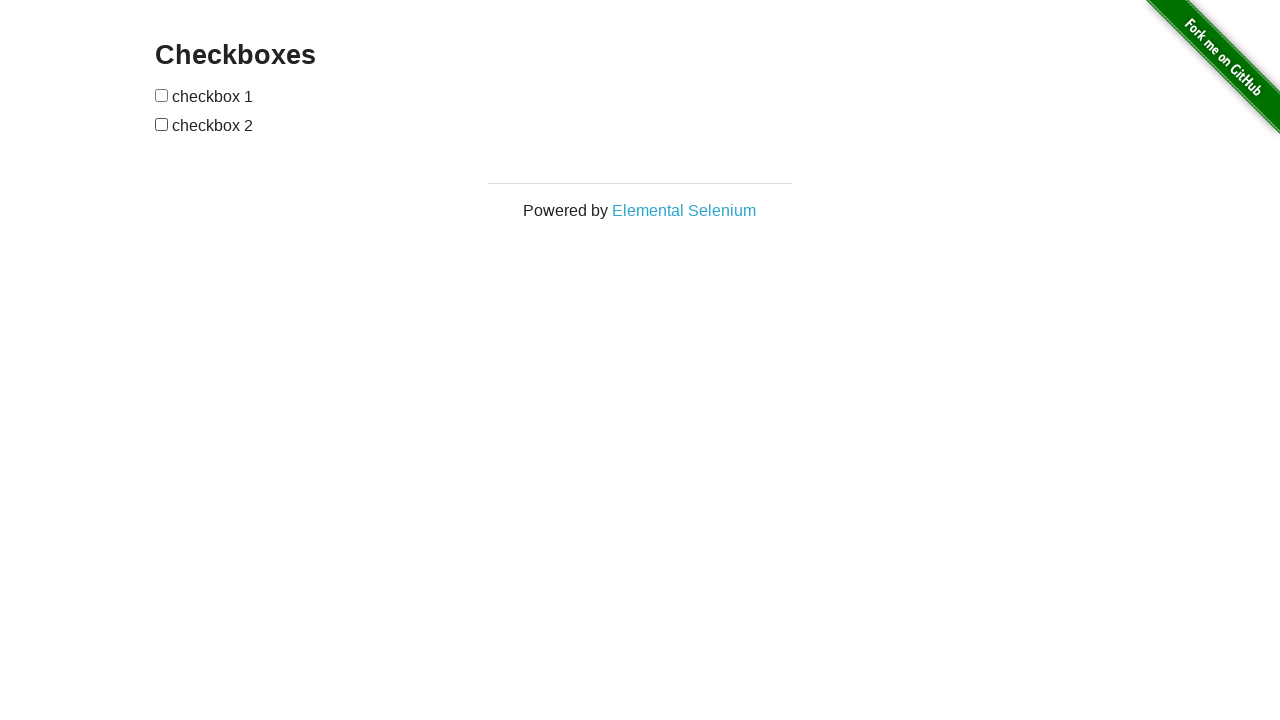

Verified that checkbox#2 is now unchecked
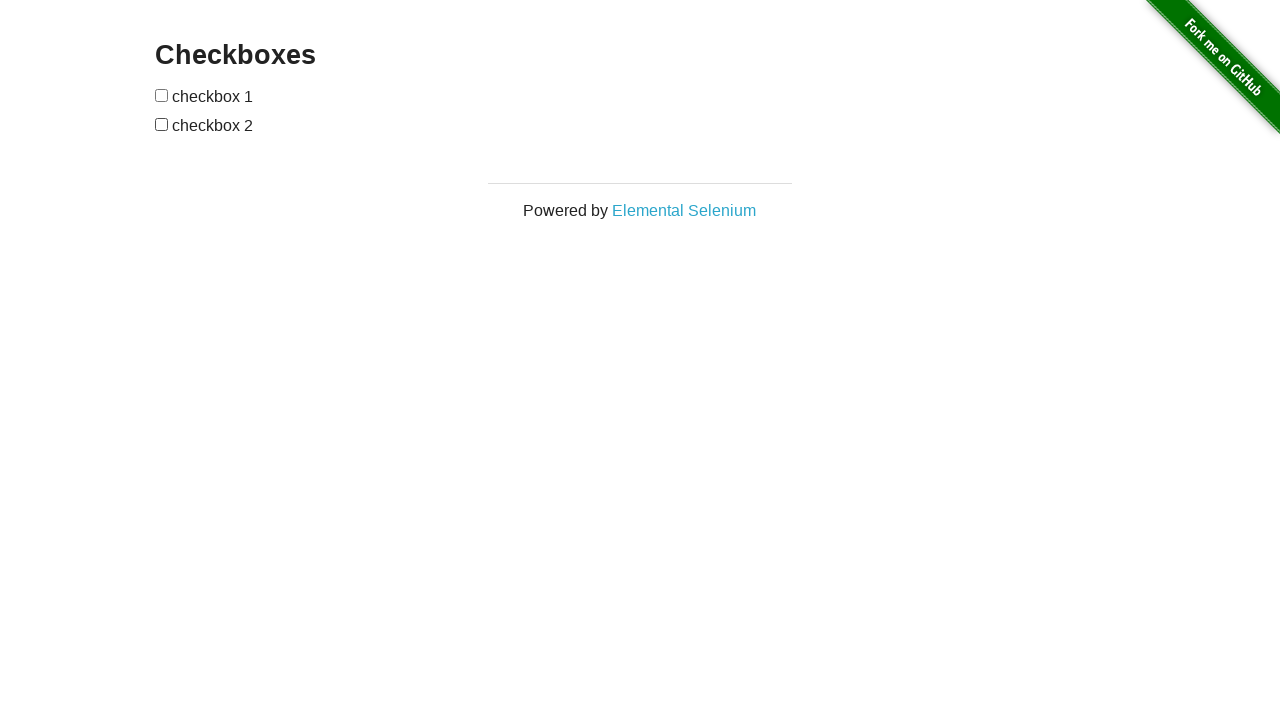

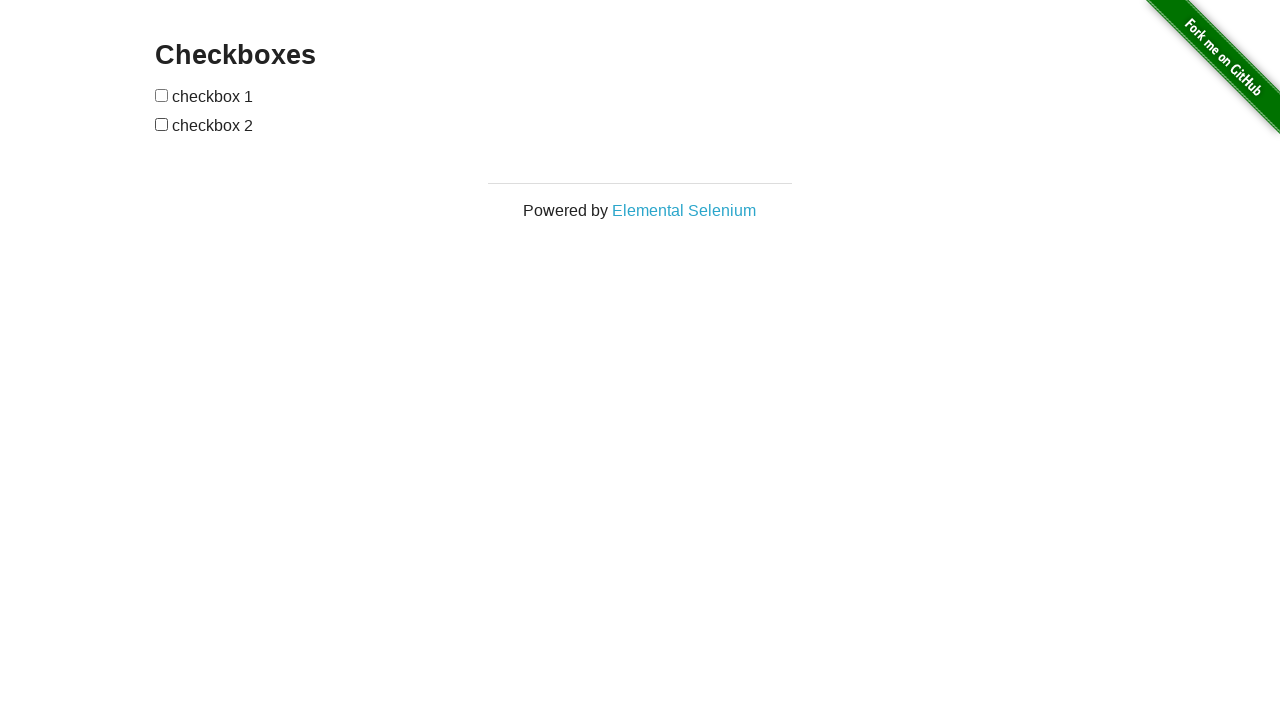